Tests radio button selection by clicking on different radio button options

Starting URL: https://formy-project.herokuapp.com/radiobutton

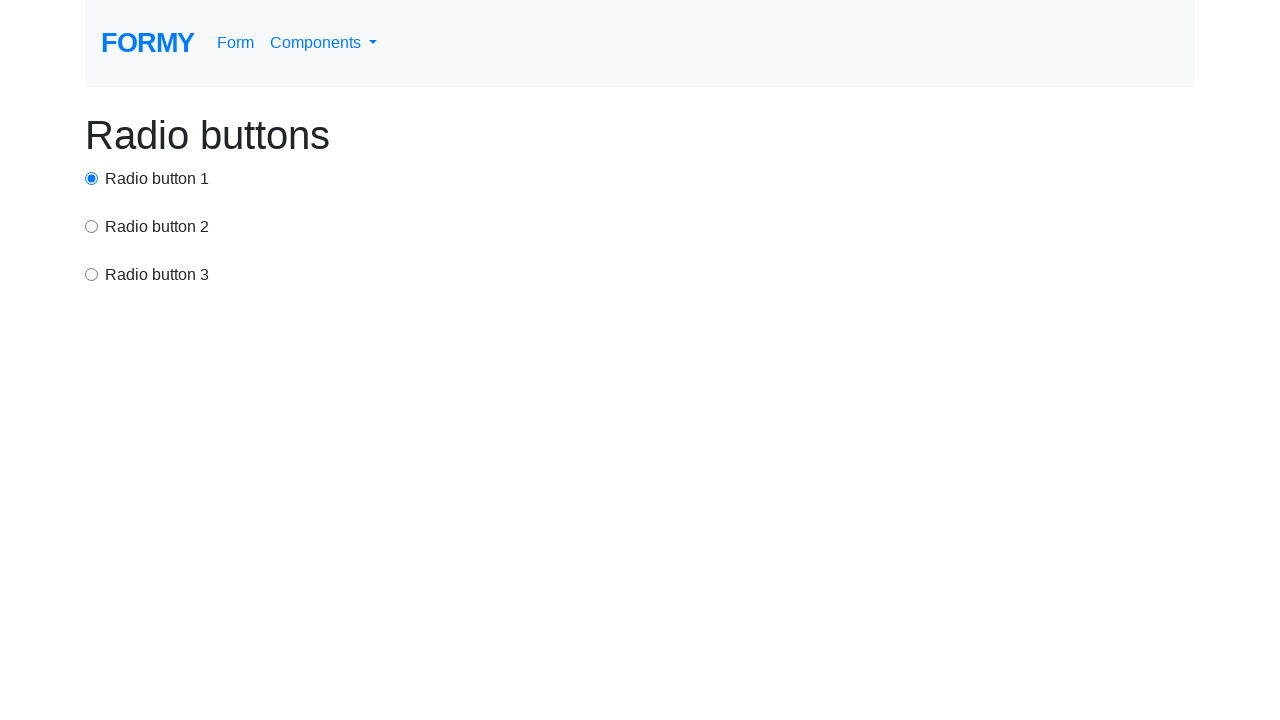

Navigated to radio button test page
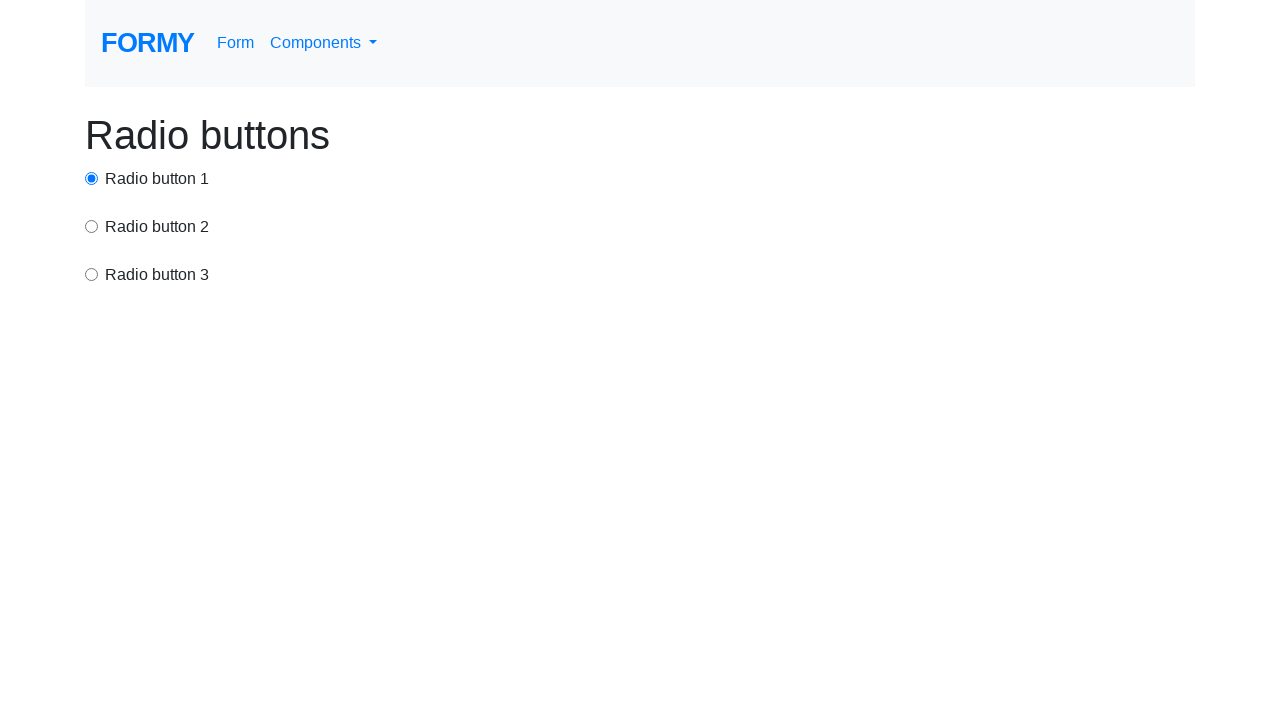

Clicked first radio button at (92, 178) on #radio-button-1
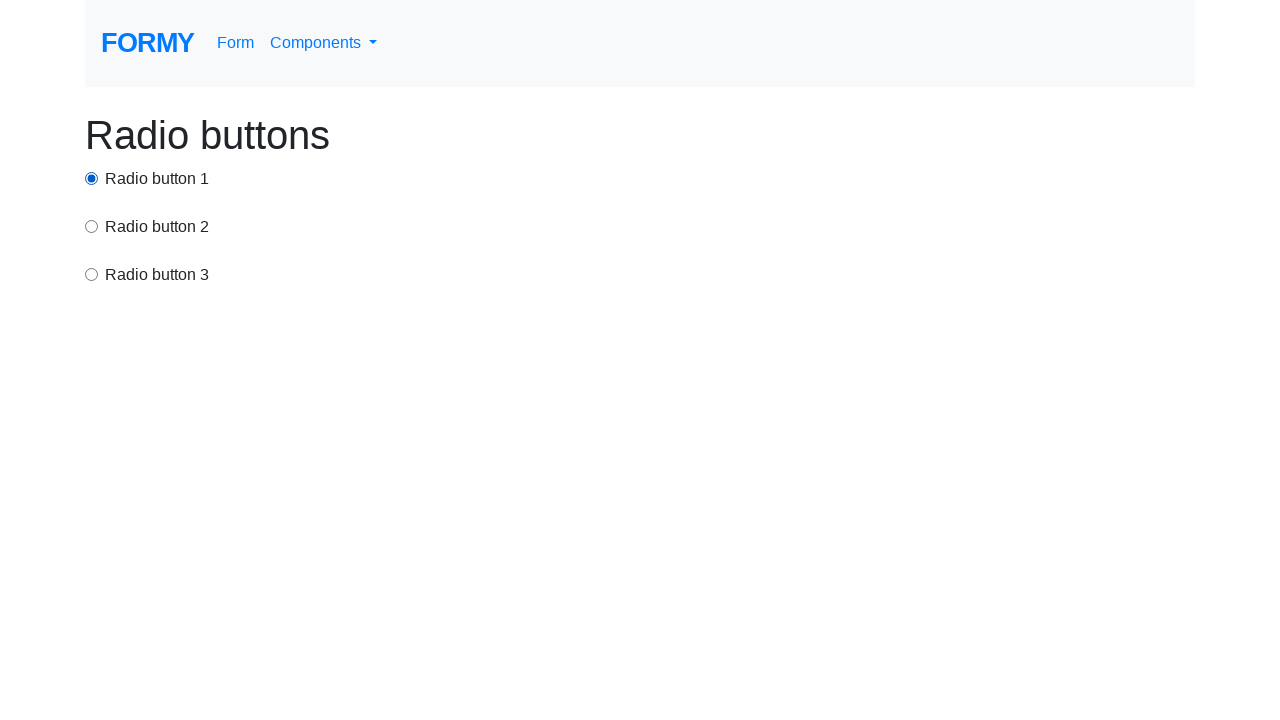

Clicked second radio button at (92, 226) on input[value='option2']
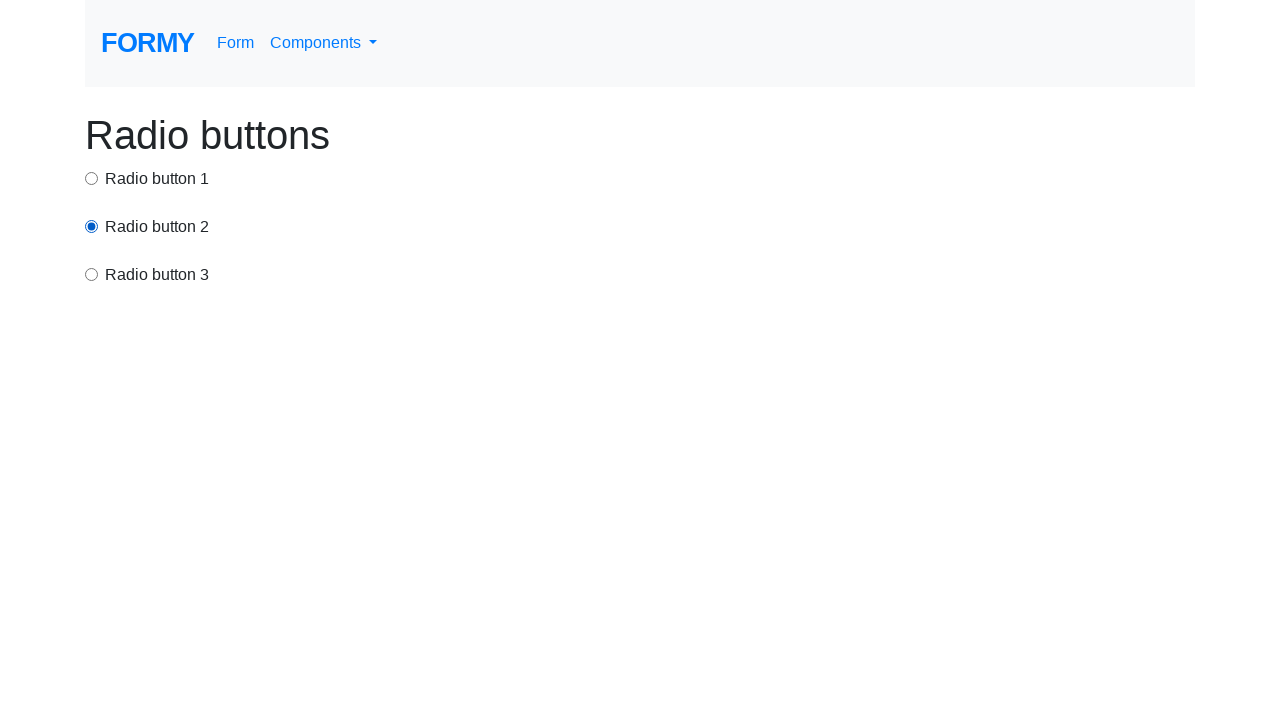

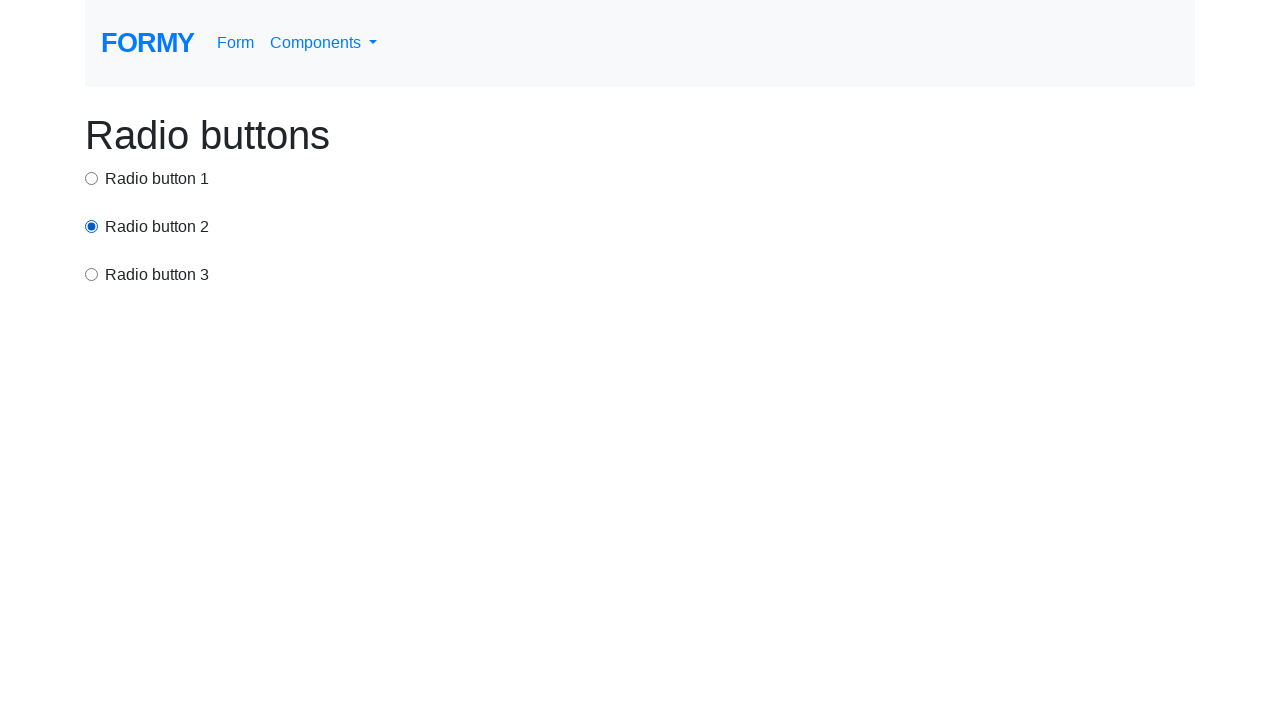